Fills out a complete student registration form including name, email, gender, phone, date of birth, subjects, hobbies, address, state and city, then submits and verifies the results

Starting URL: https://demoqa.com/automation-practice-form

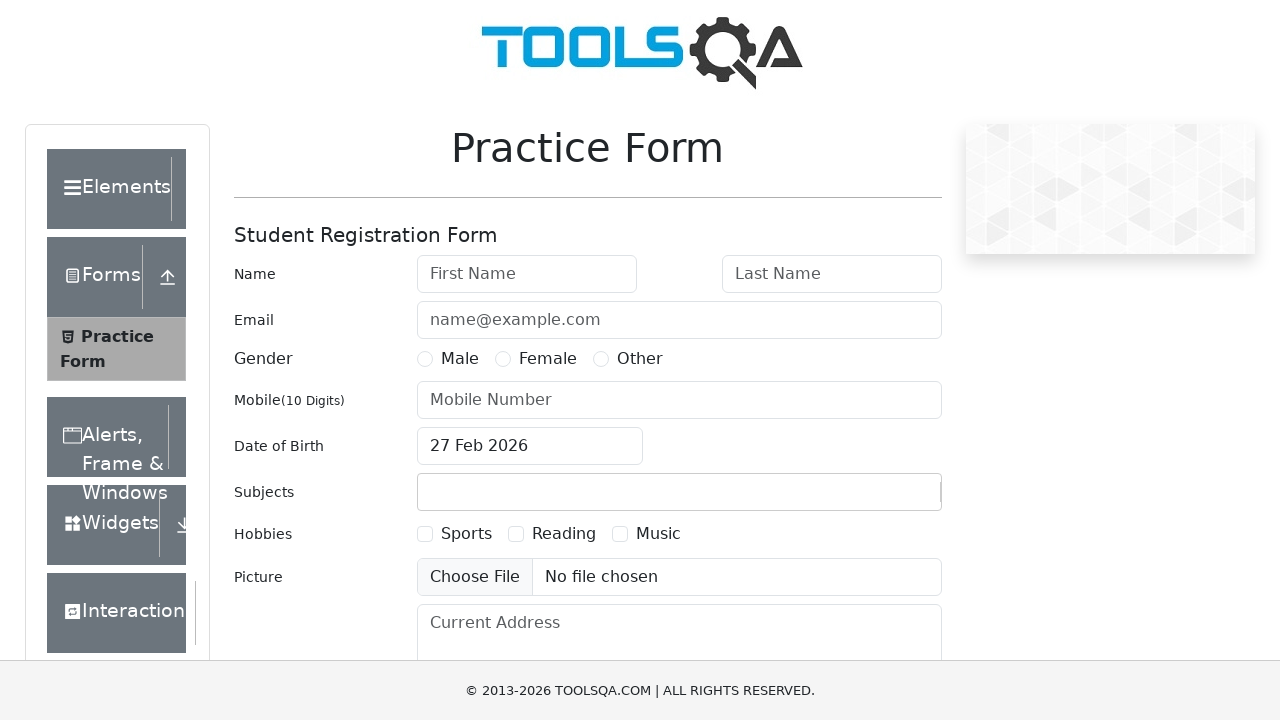

Filled first name field with 'Peter' on #firstName
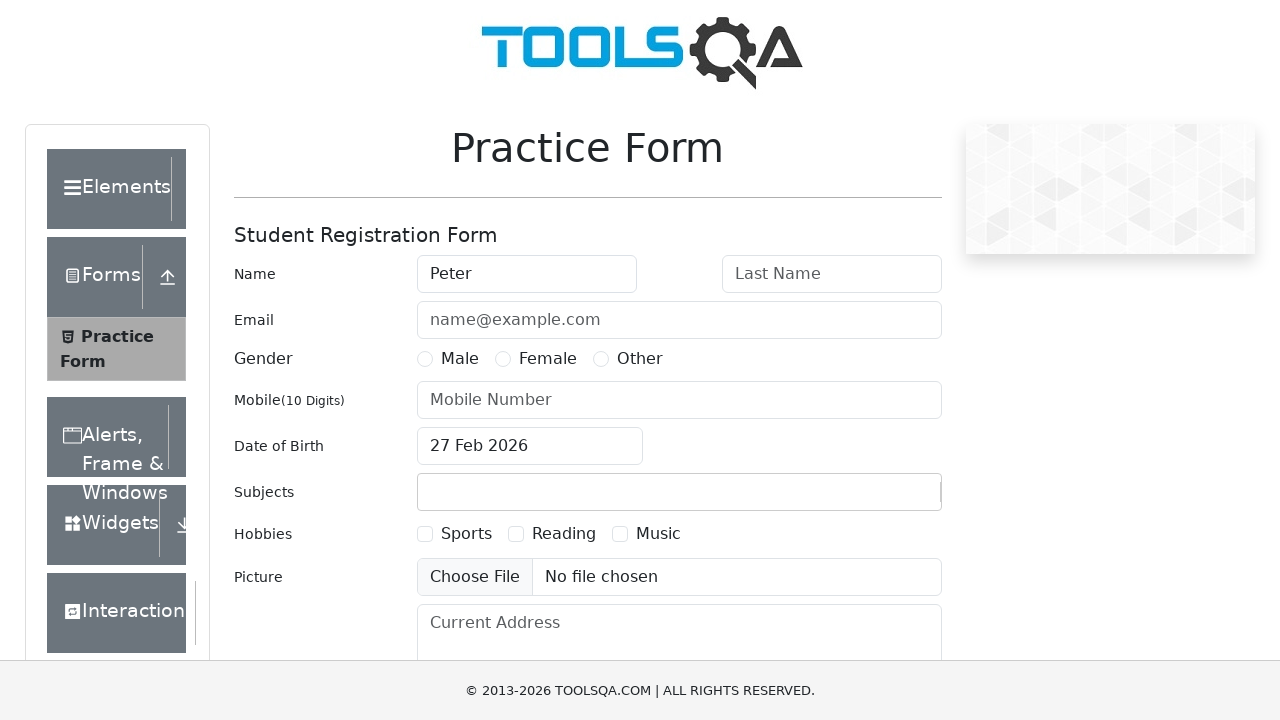

Filled last name field with 'Ivanov' on #lastName
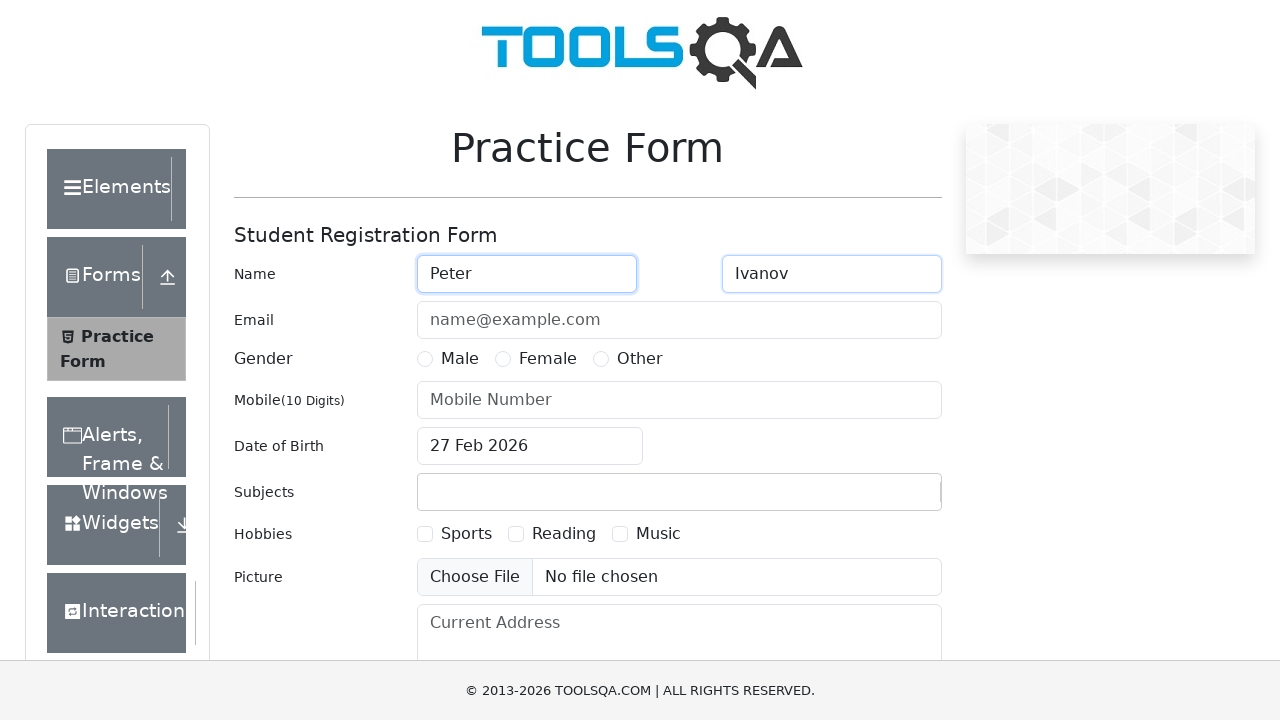

Filled email field with 'a@a.ru' on #userEmail
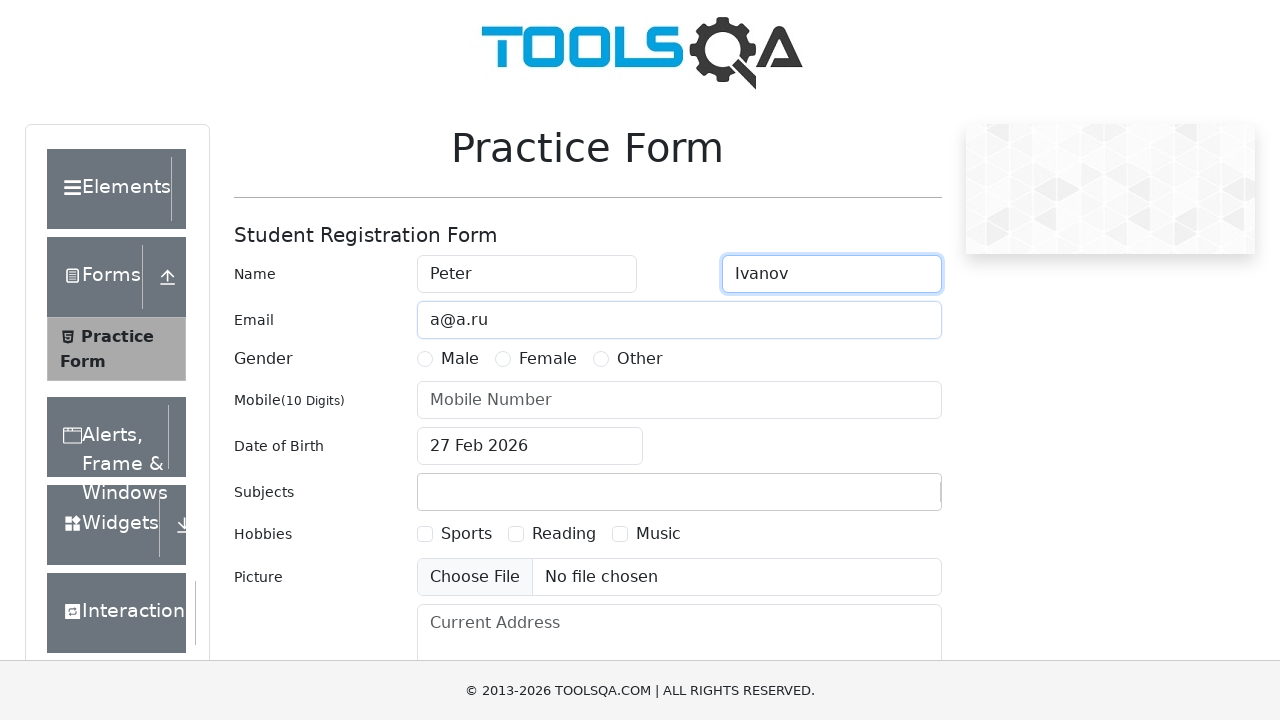

Selected Male gender option at (460, 359) on label[for='gender-radio-1']
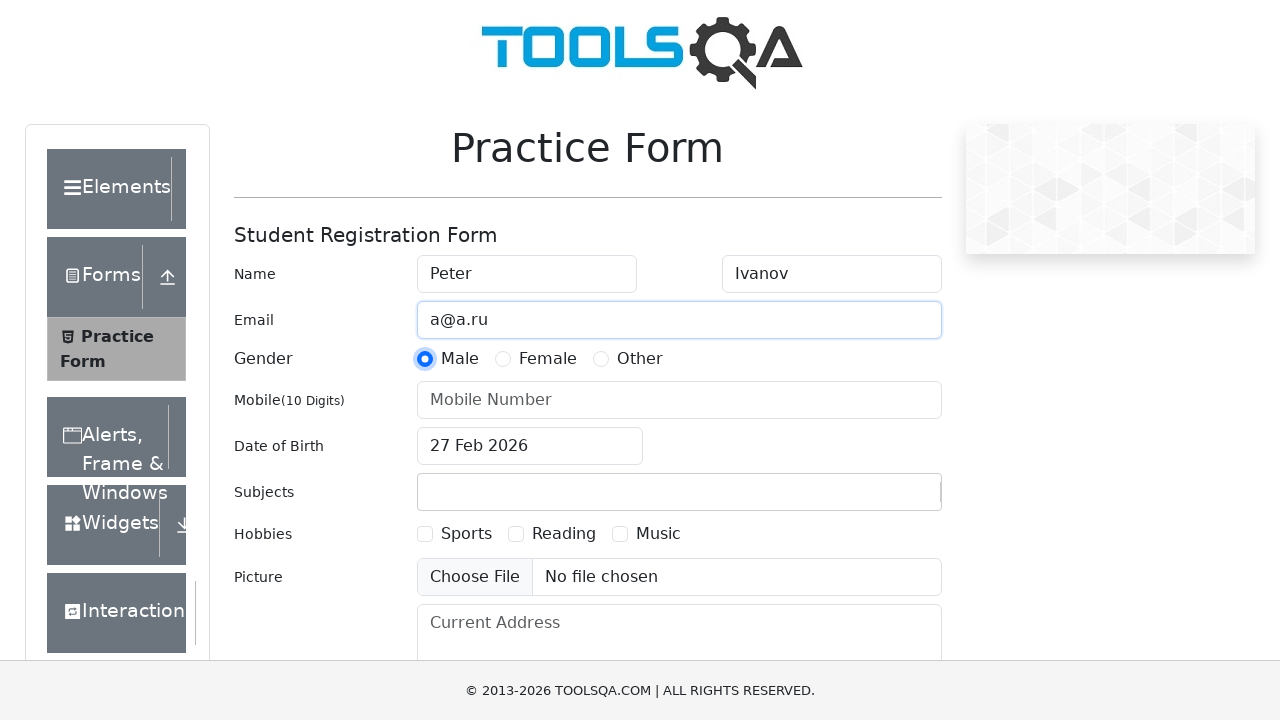

Filled mobile number field with '1234567890' on #userNumber
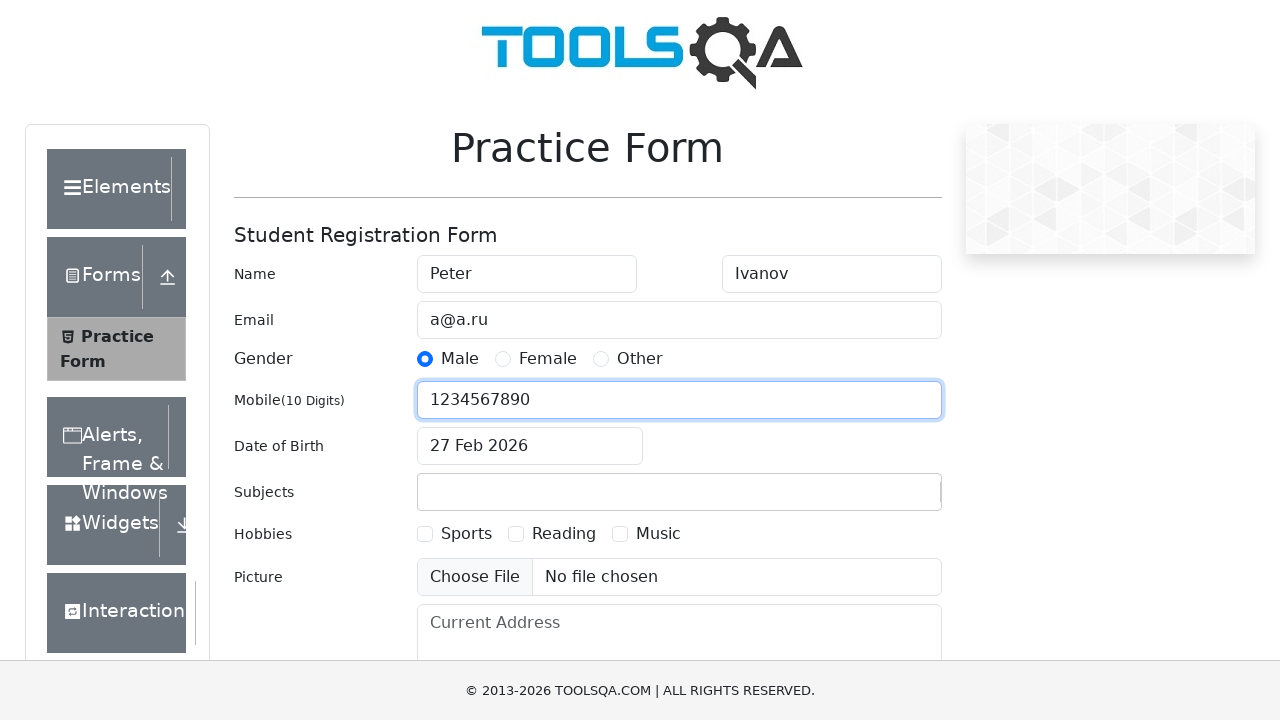

Clicked date of birth input to open calendar picker at (530, 446) on #dateOfBirthInput
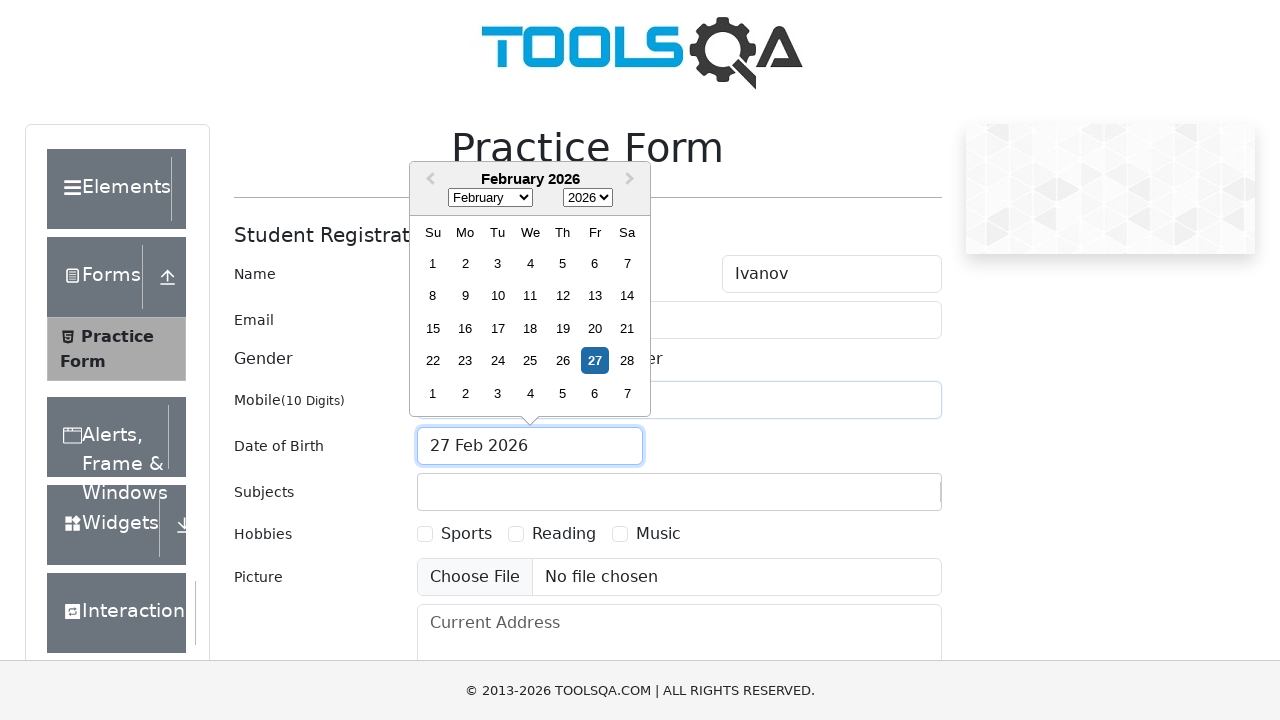

Selected November from month dropdown on select.react-datepicker__month-select
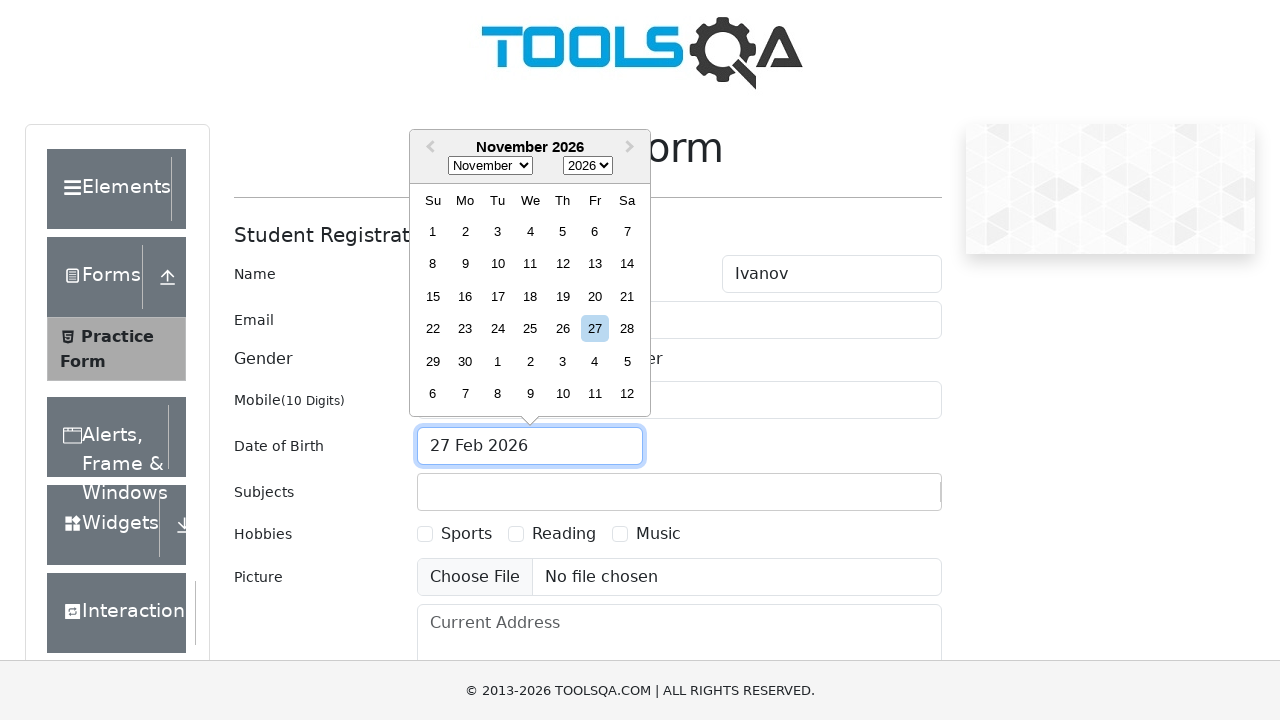

Selected 1985 from year dropdown on select.react-datepicker__year-select
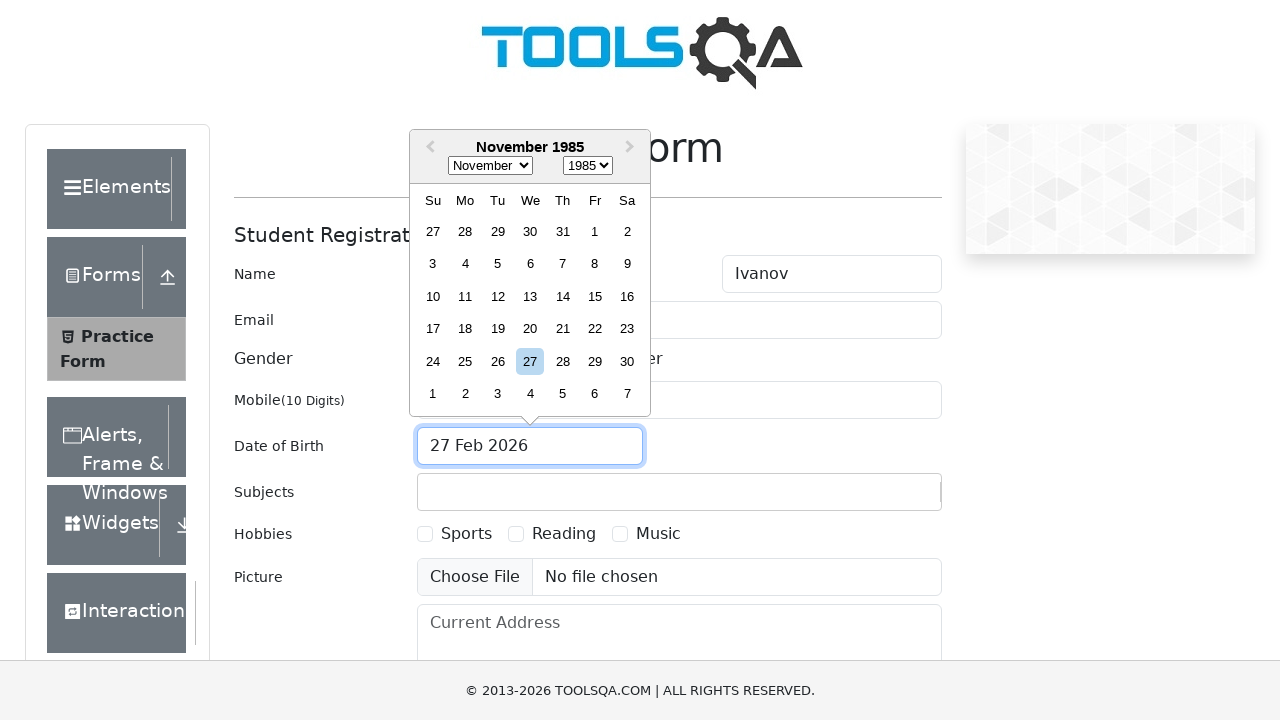

Selected November 15th, 1985 as date of birth at (595, 296) on xpath=//div[@aria-label='Choose Friday, November 15th, 1985']
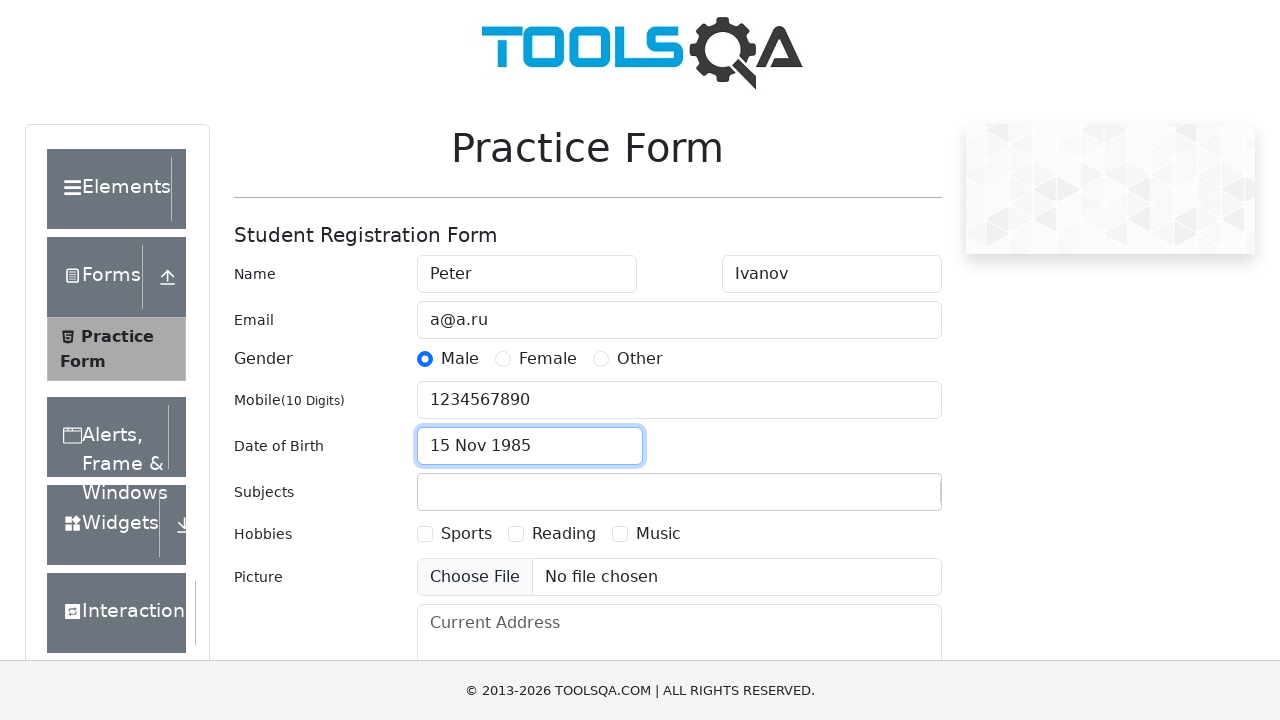

Typed 'Maths' in subjects input field on #subjectsInput
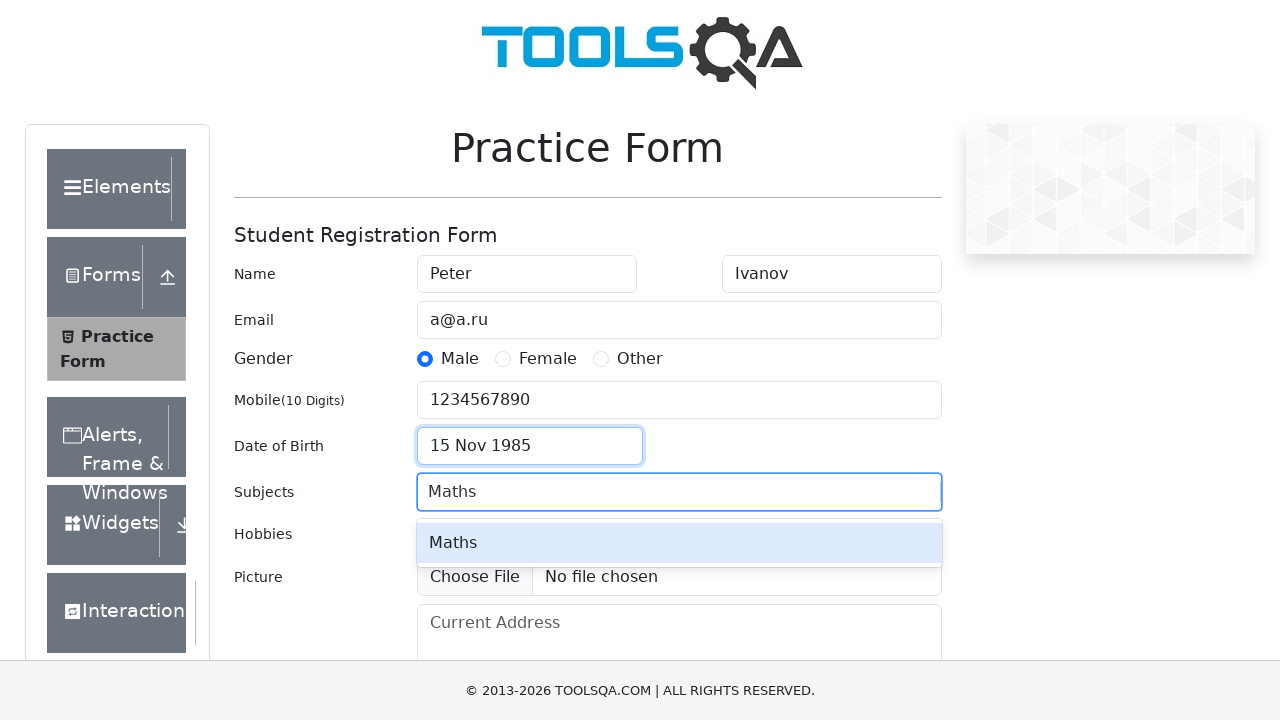

Selected Maths from subjects dropdown at (679, 543) on #react-select-2-option-0
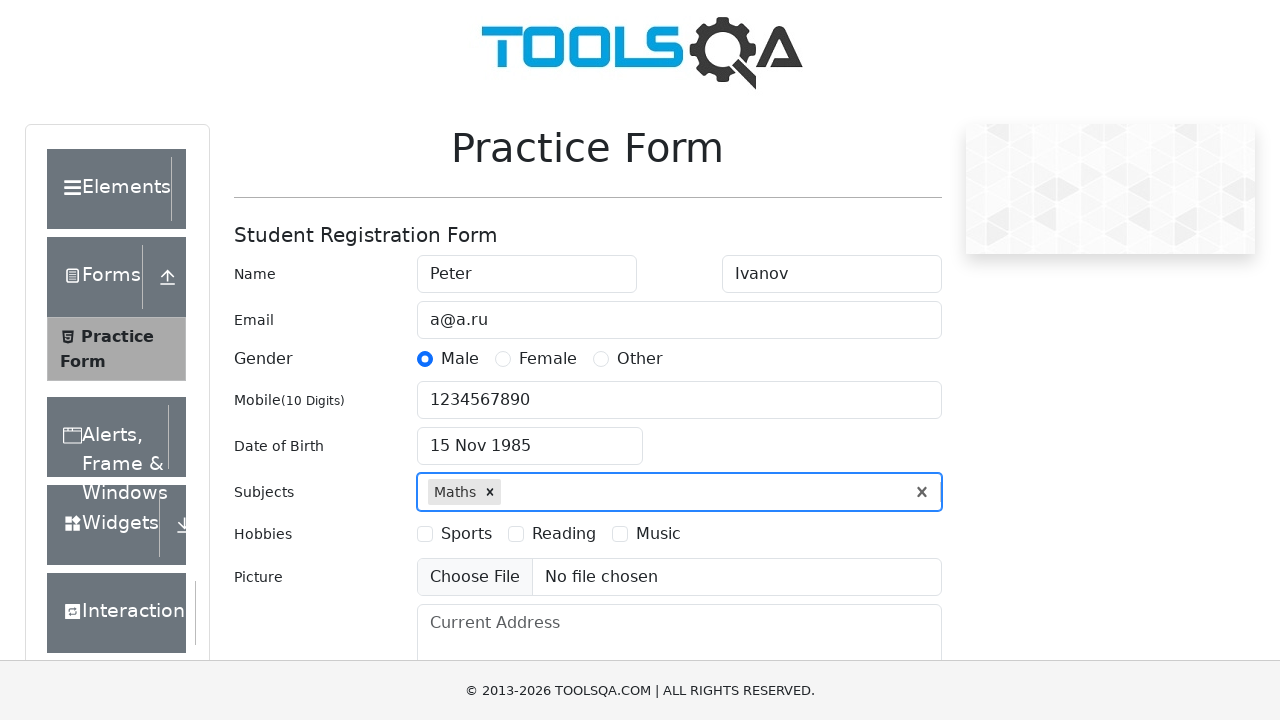

Selected Sports checkbox from hobbies at (466, 534) on label[for='hobbies-checkbox-1']
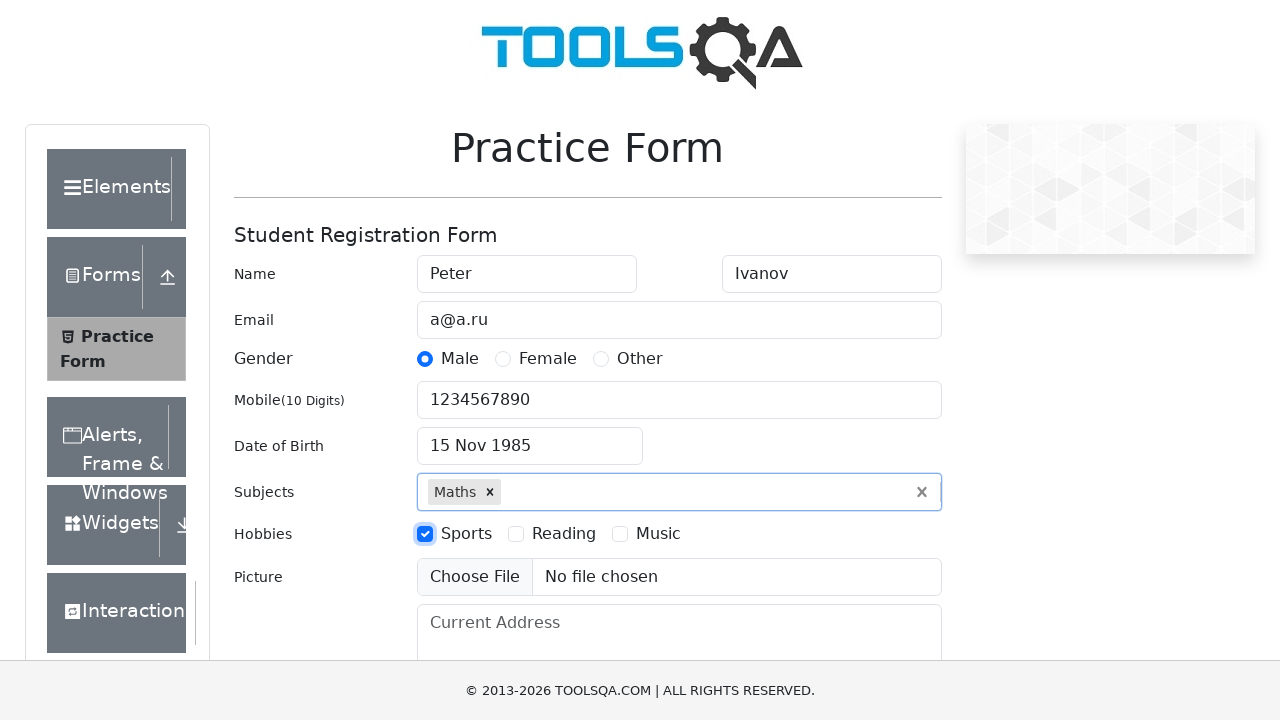

Filled current address field with 'CA, San Francisco, 17 avn, 1' on #currentAddress
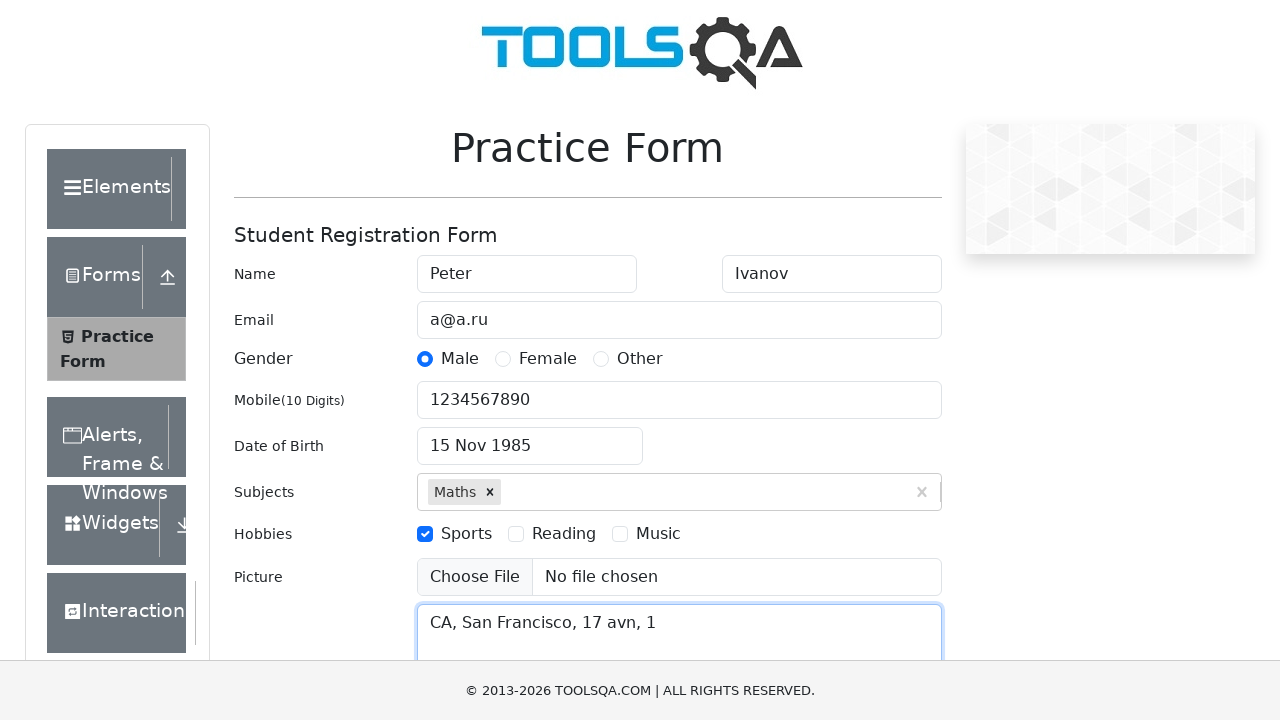

Scrolled to submit button
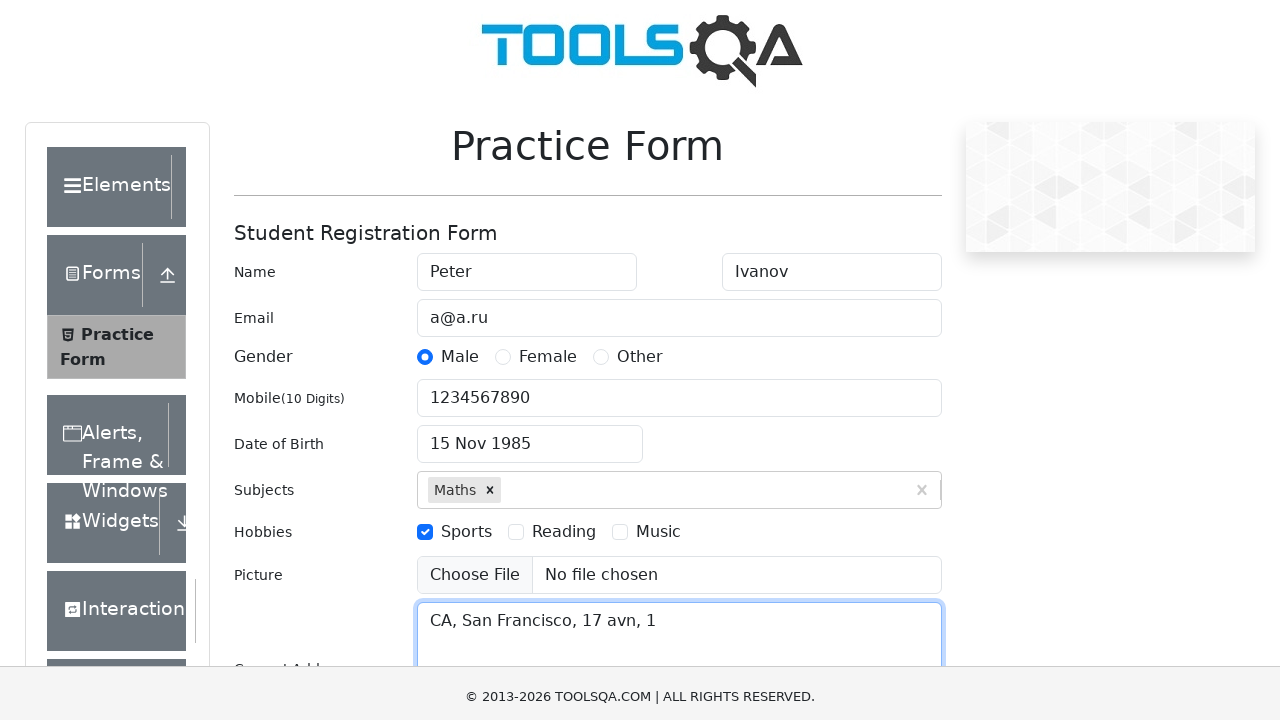

Typed 'NCR' in state input field on #react-select-3-input
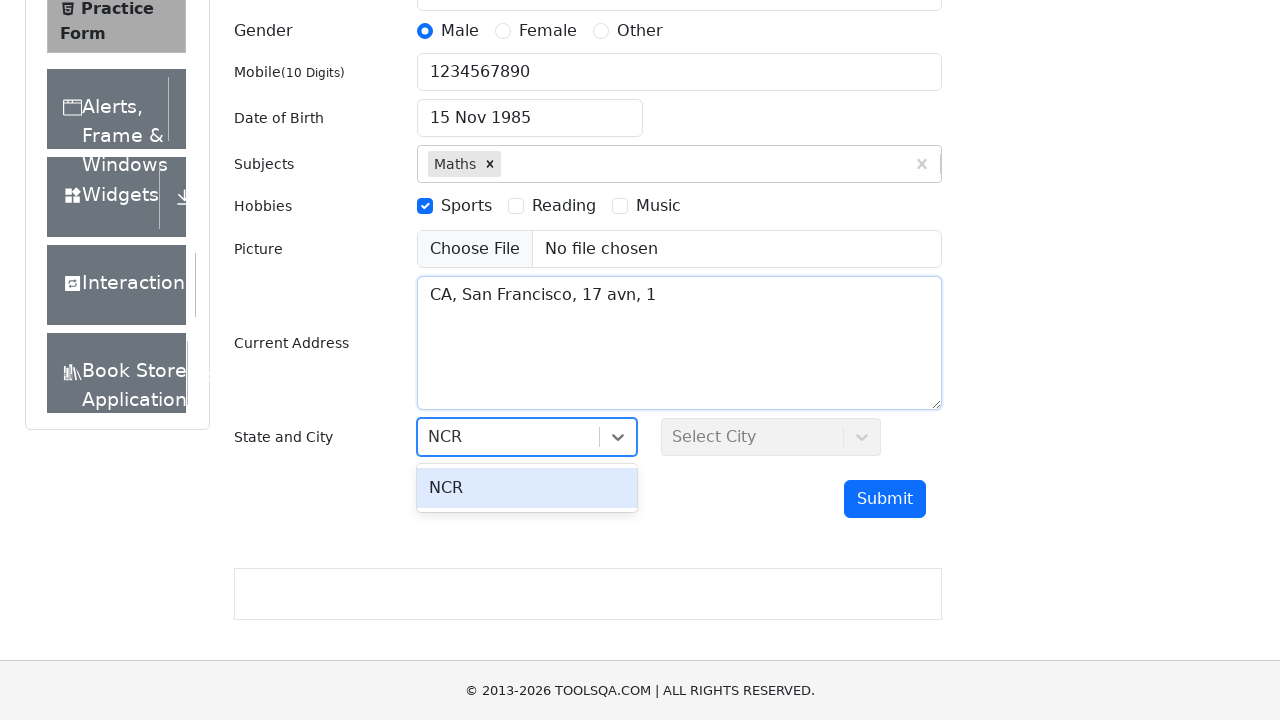

Selected NCR from state dropdown at (527, 488) on #react-select-3-option-0
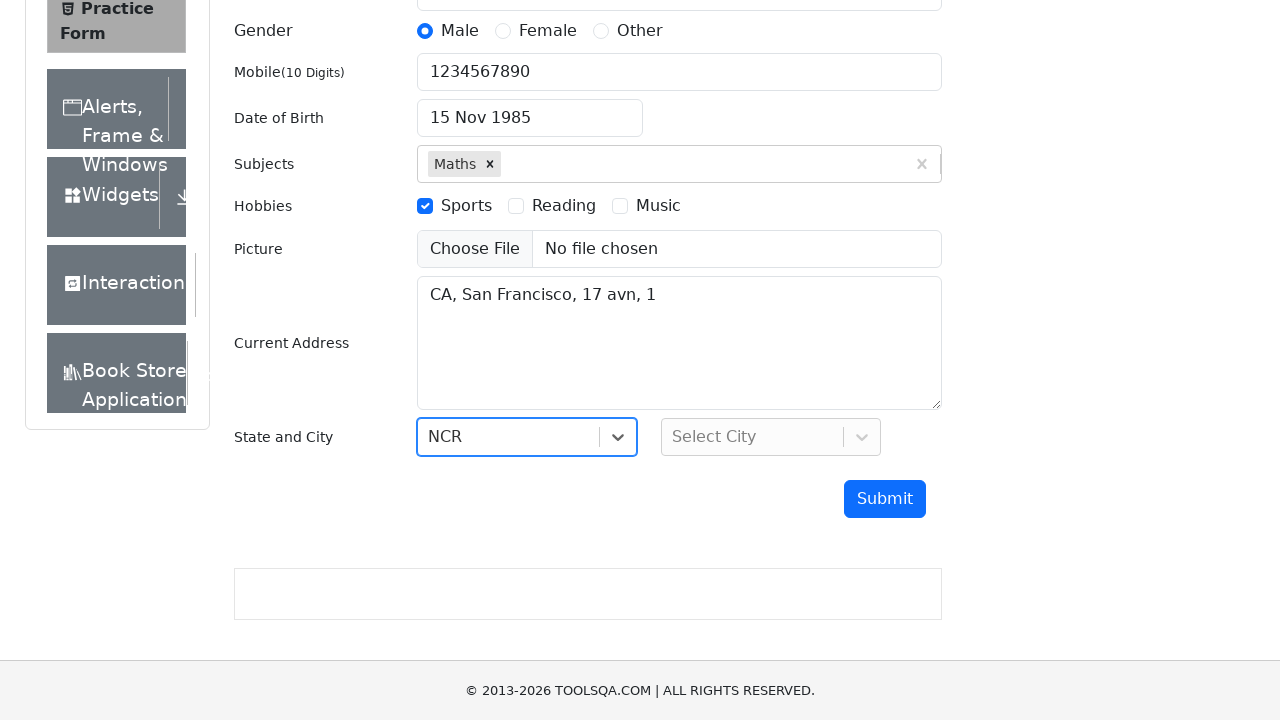

Typed 'Delhi' in city input field on #react-select-4-input
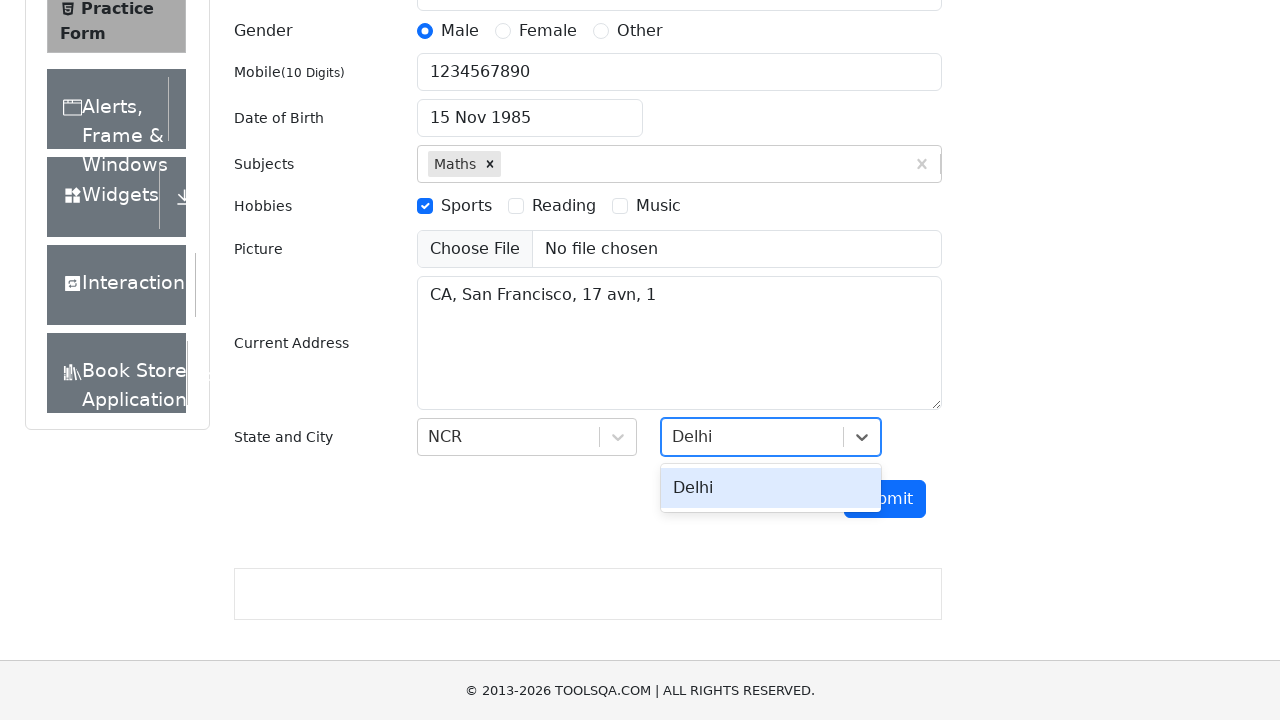

Selected Delhi from city dropdown at (771, 488) on #react-select-4-option-0
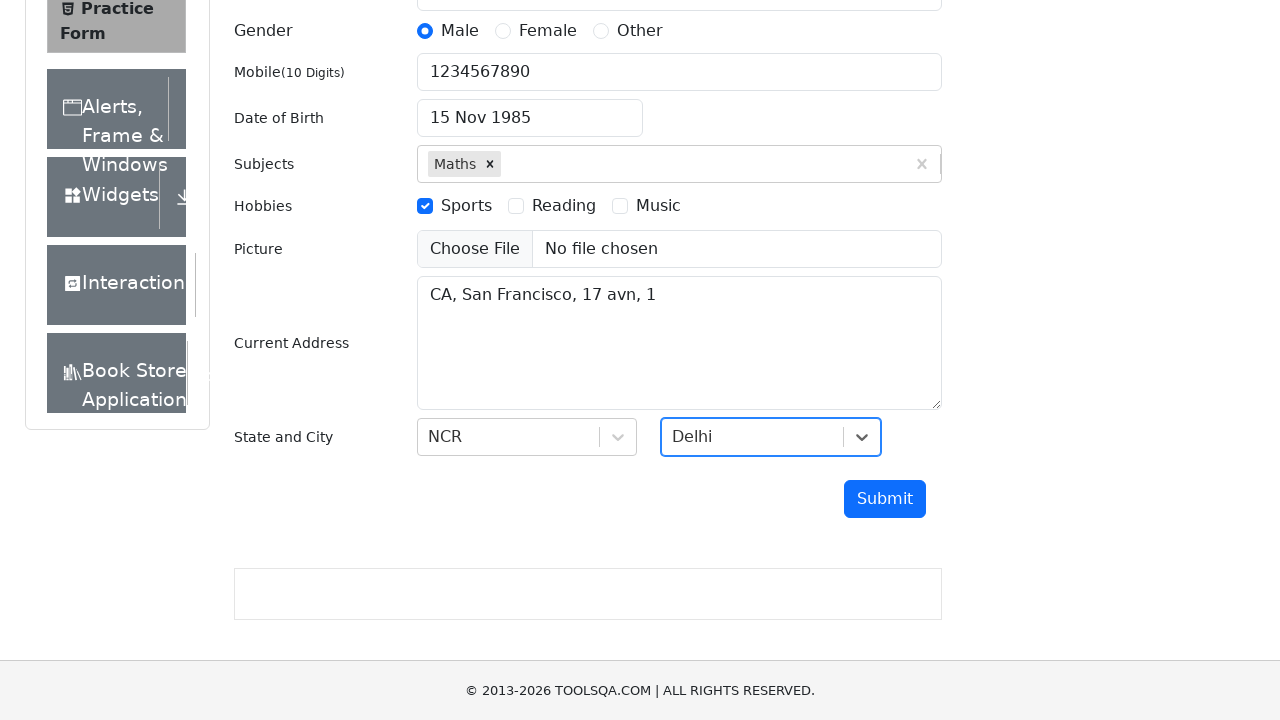

Clicked submit button to submit the registration form at (885, 499) on #submit
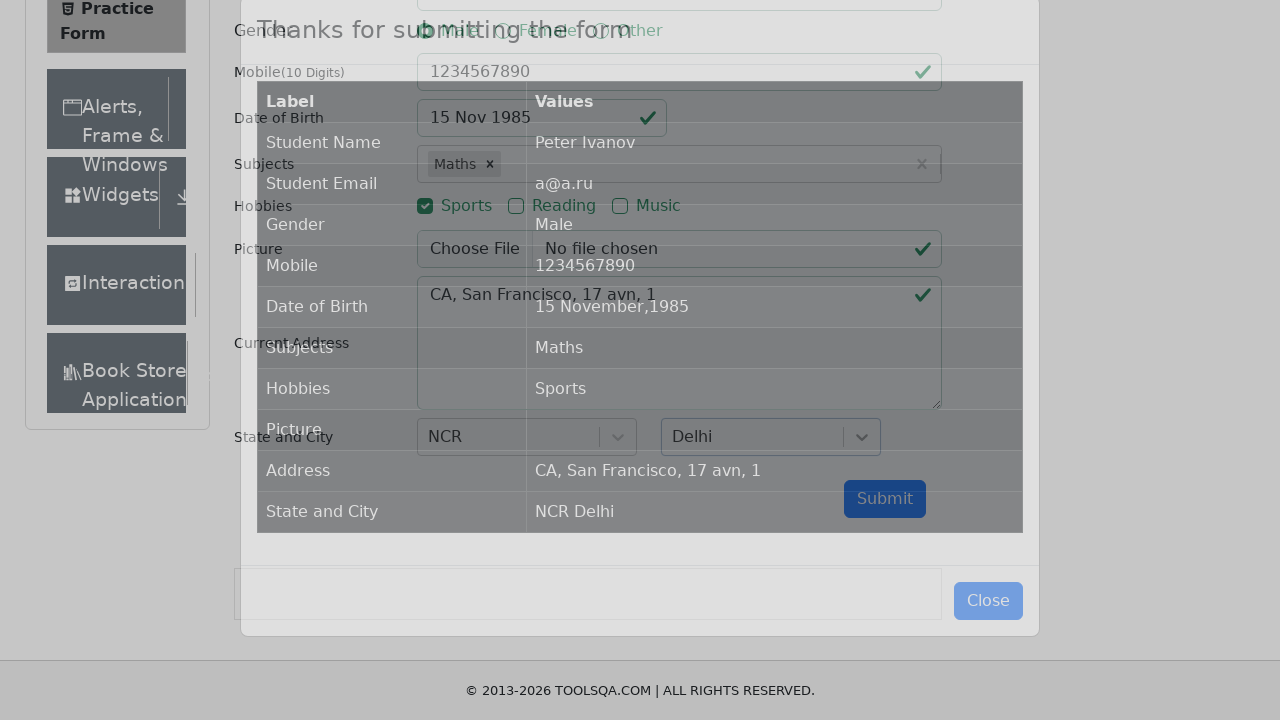

Form submitted successfully and results table displayed
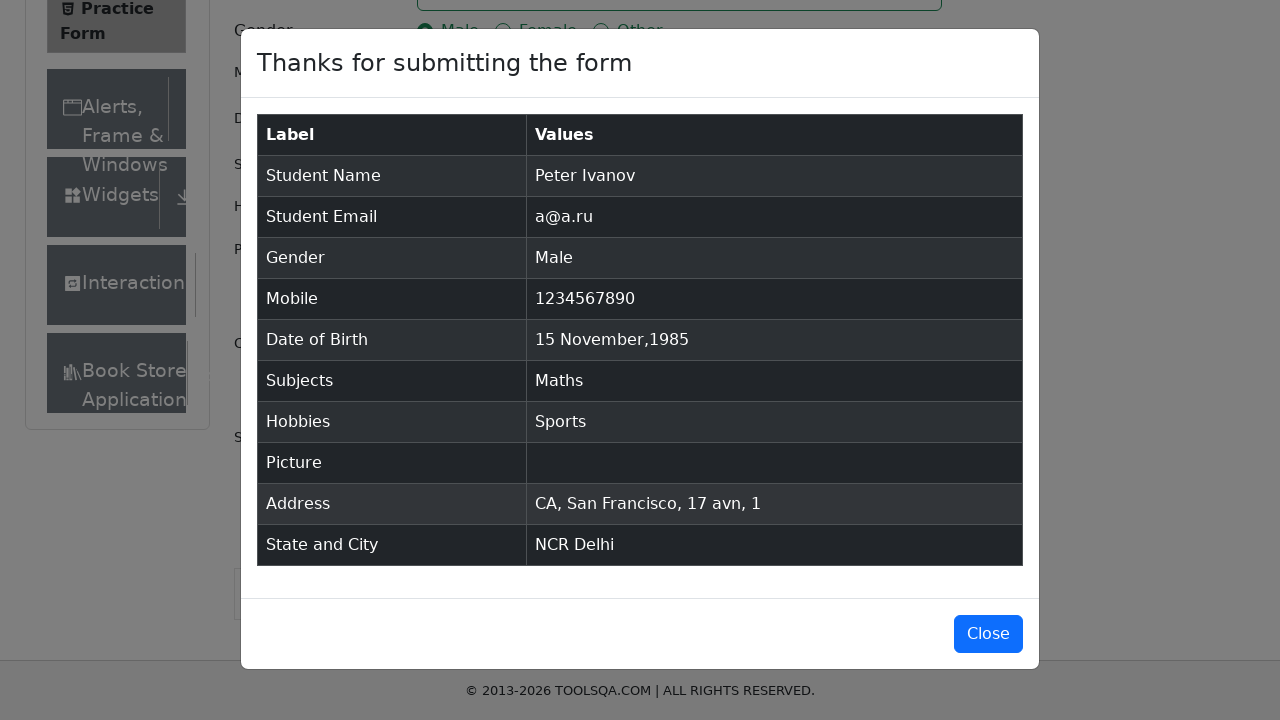

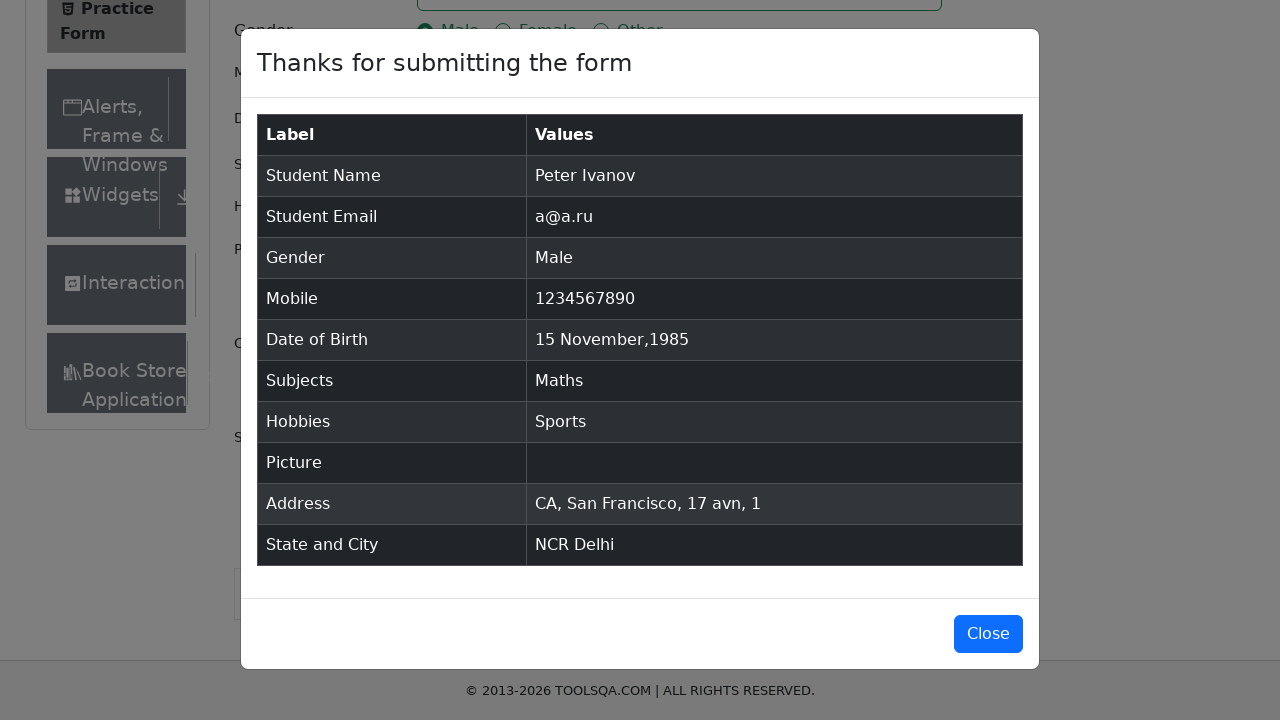